Navigates to Shopify India homepage and verifies the page loads successfully

Starting URL: https://www.shopify.com/in

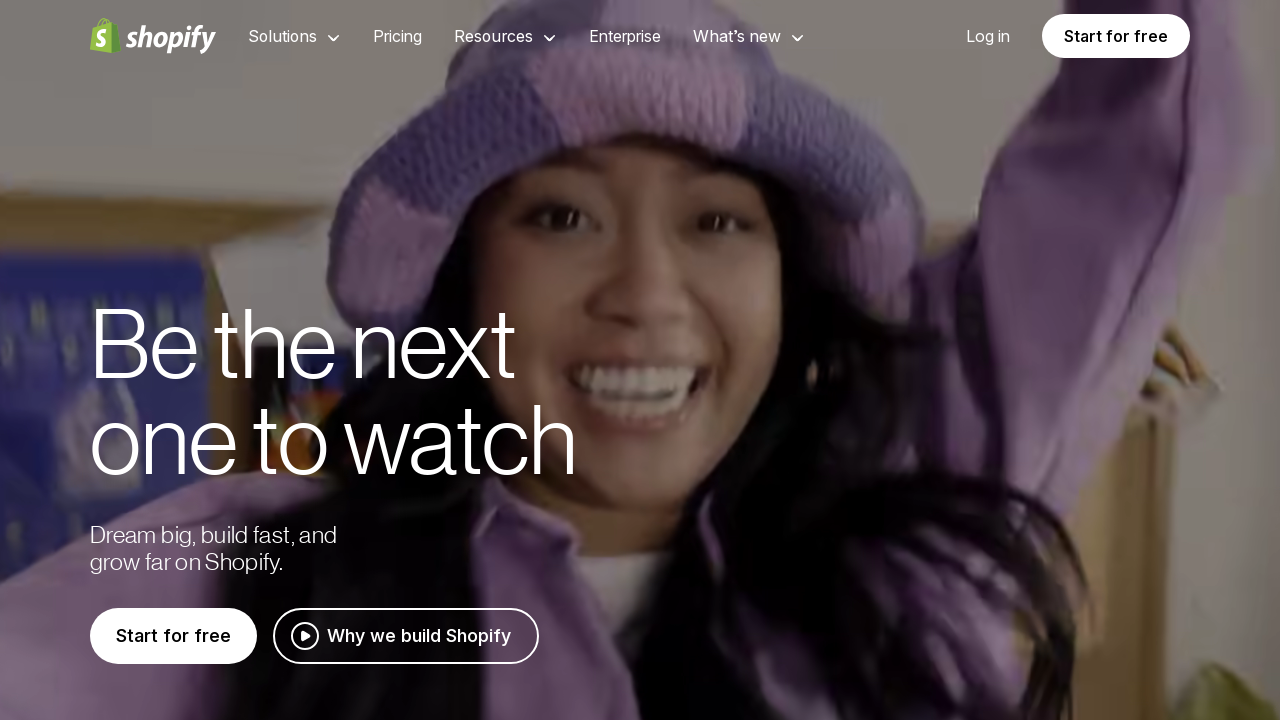

Waited for Shopify India homepage to reach domcontentloaded state
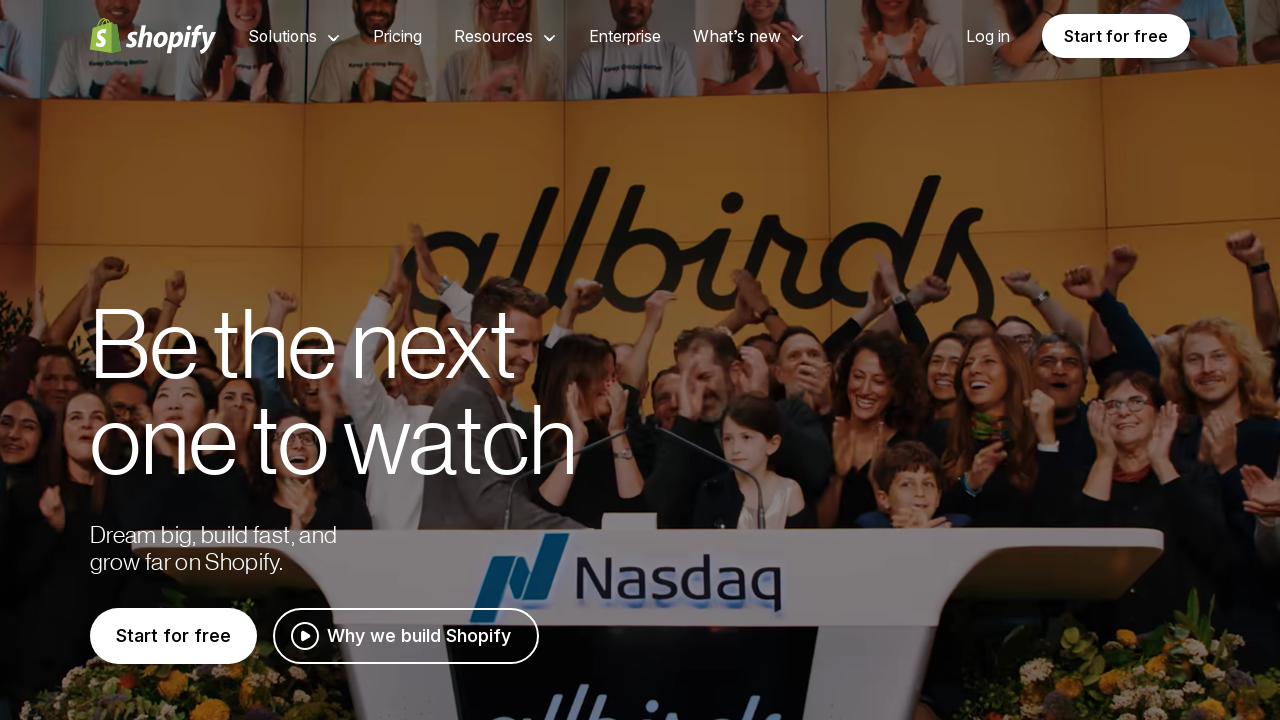

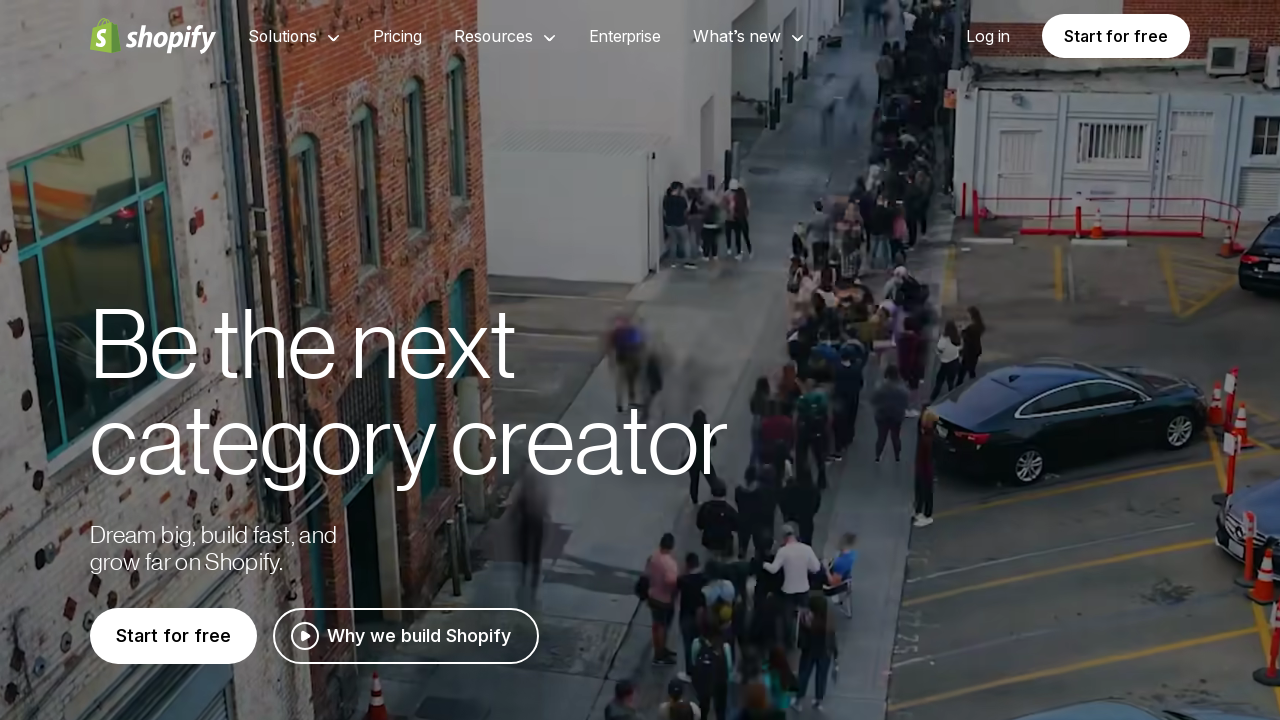